Tests auto-suggestive dropdown functionality by typing partial text and selecting a specific option from the suggestions

Starting URL: https://www.rahulshettyacademy.com/dropdownsPractise

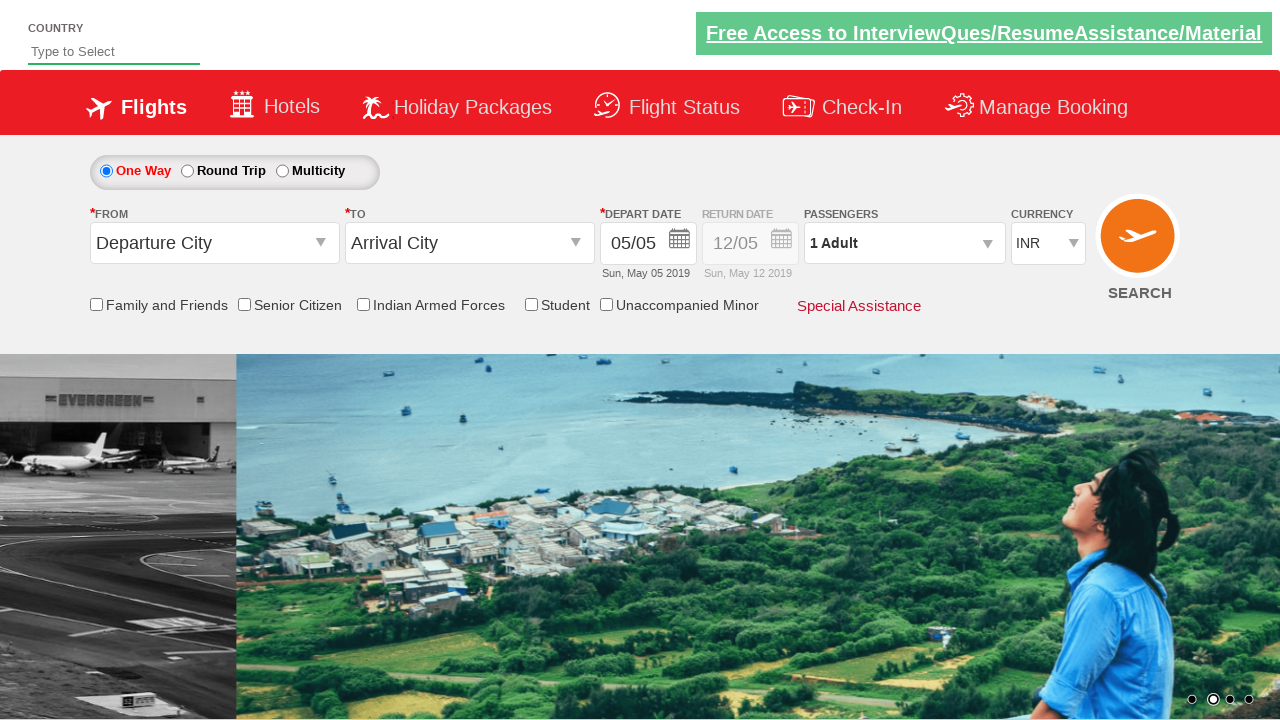

Typed 'ind' in the auto-suggest field on #autosuggest
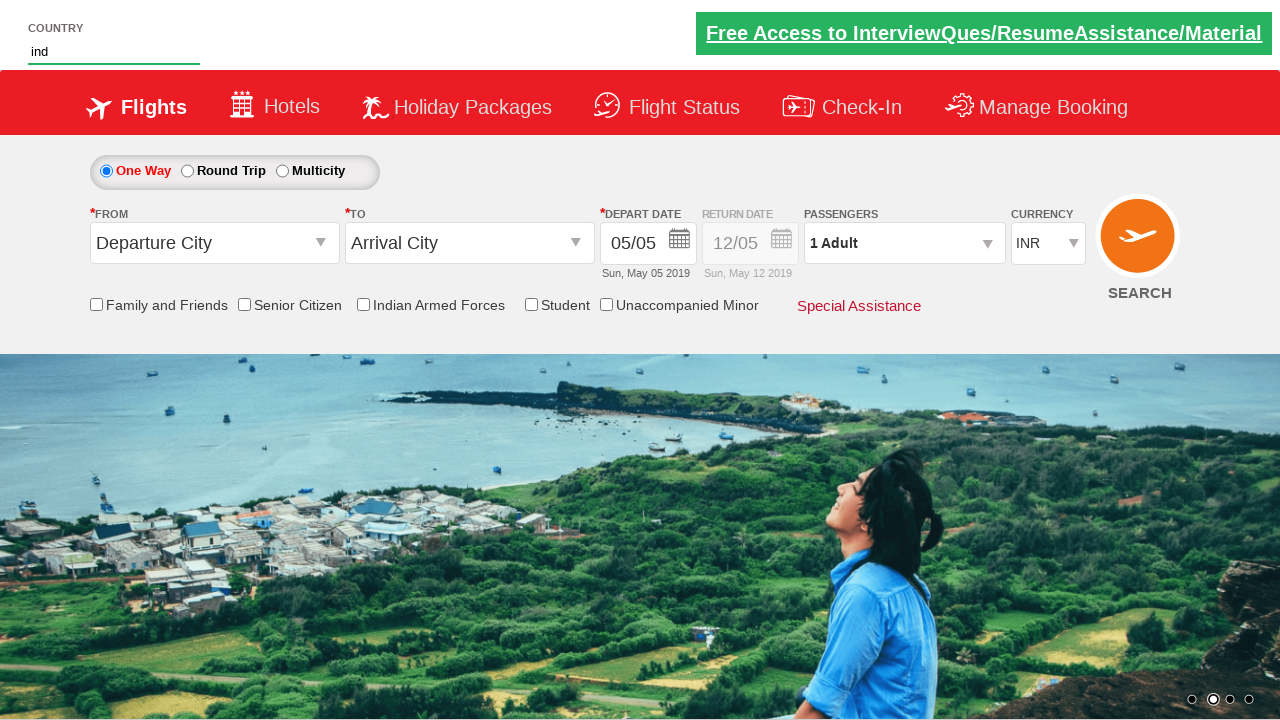

Waited for dropdown suggestions to appear
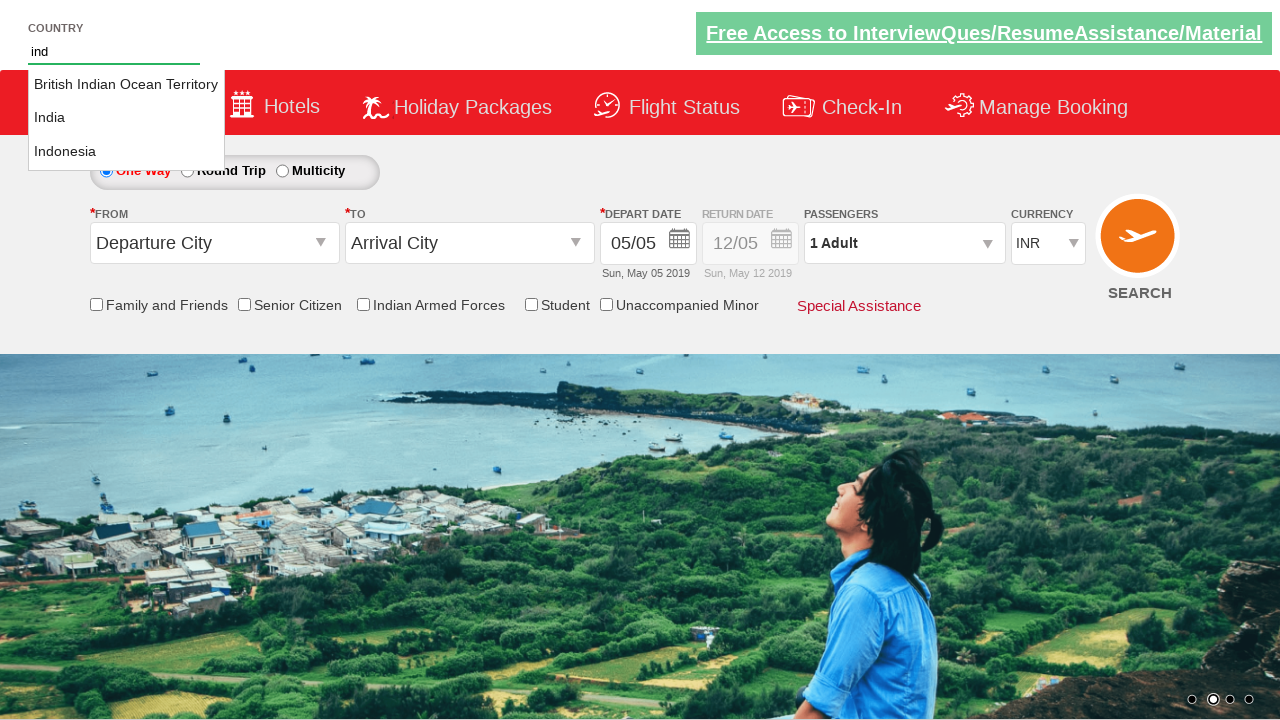

Retrieved all available suggestion options from dropdown
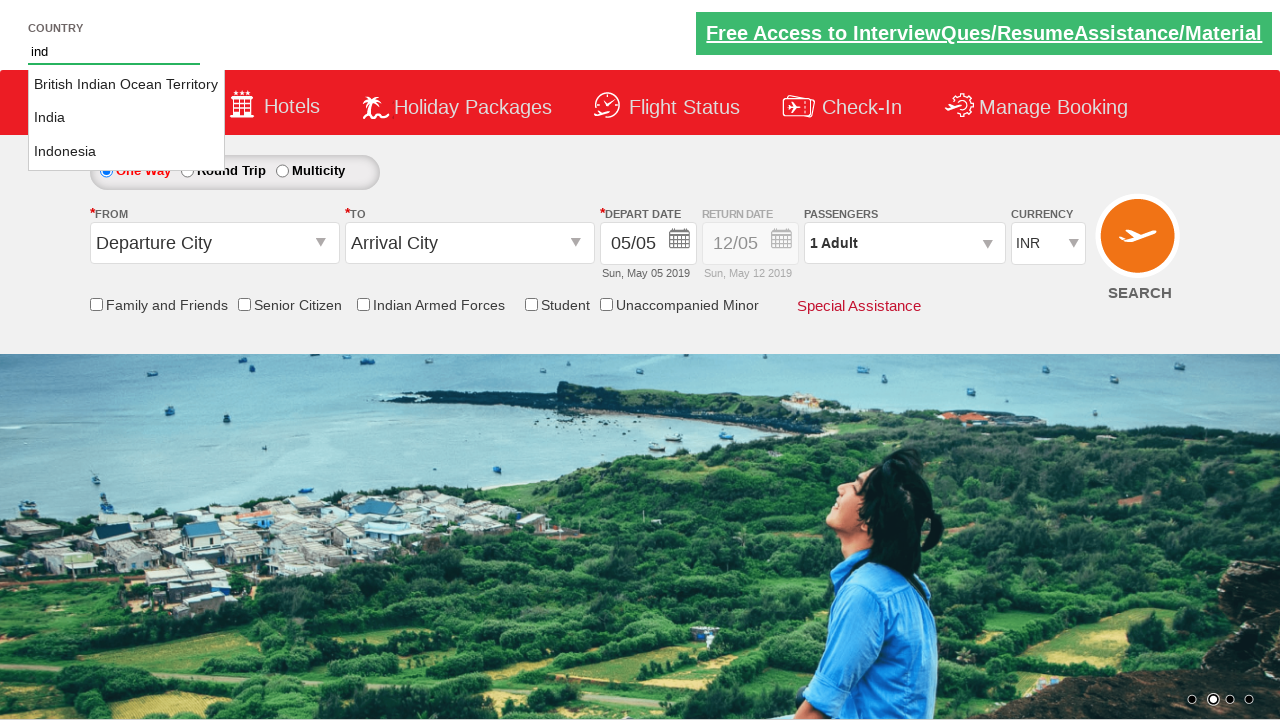

Clicked on 'India' option from the dropdown suggestions at (126, 118) on li[class='ui-menu-item'] a >> nth=1
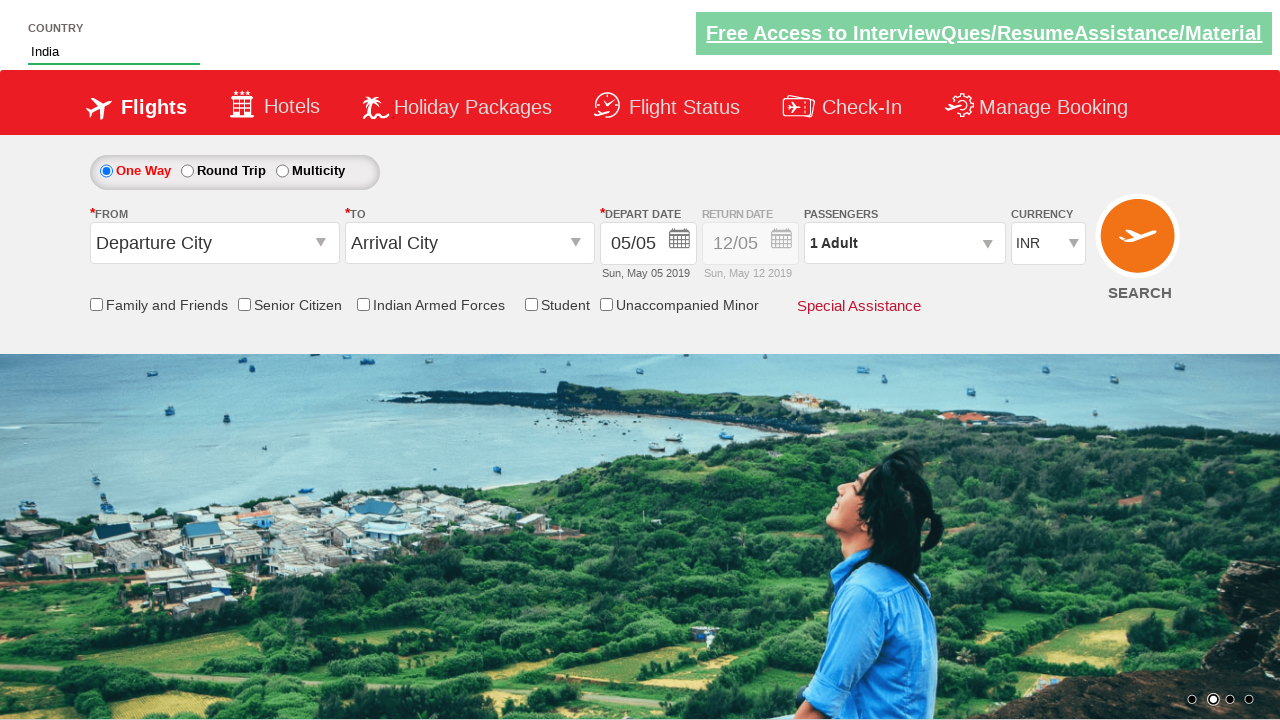

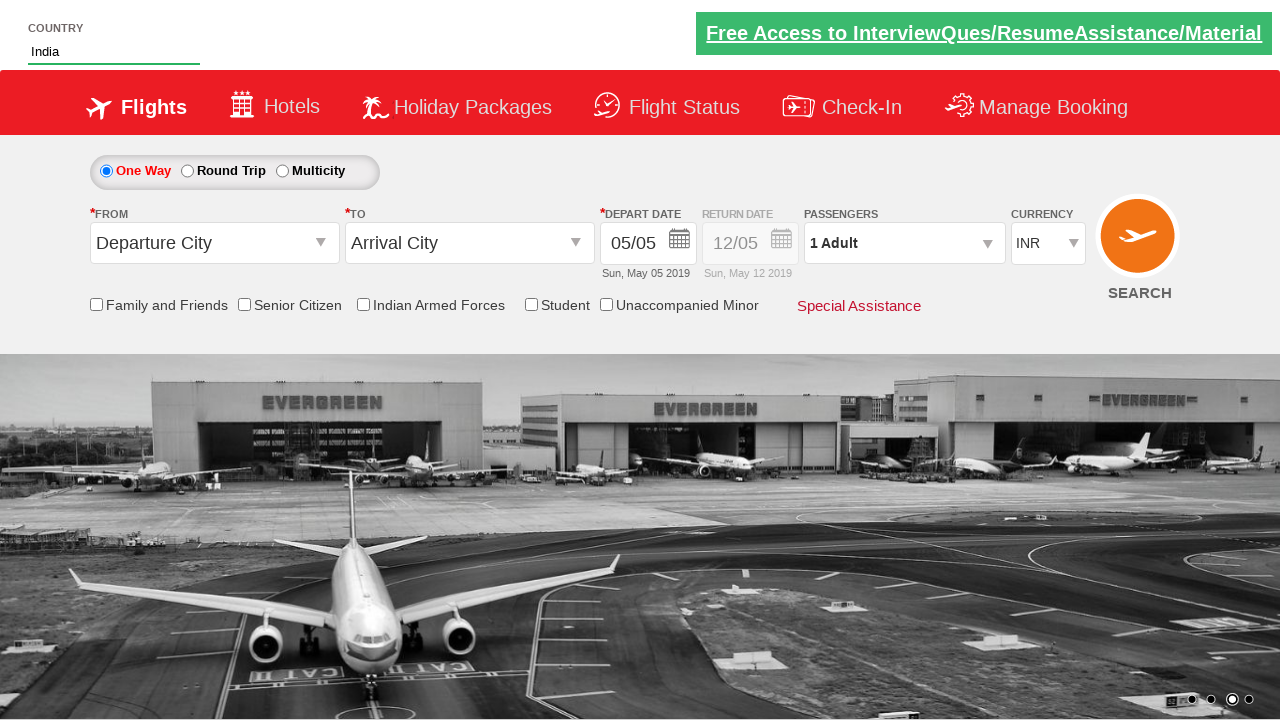